Tests clicking custom radio button and checkbox elements in a Google Form and verifying their states using aria attributes

Starting URL: https://docs.google.com/forms/d/e/1FAIpQLSfiypnd69zhuDkjKgqvpID9kwO29UCzeCVrGGtbNPZXQok0jA/viewform

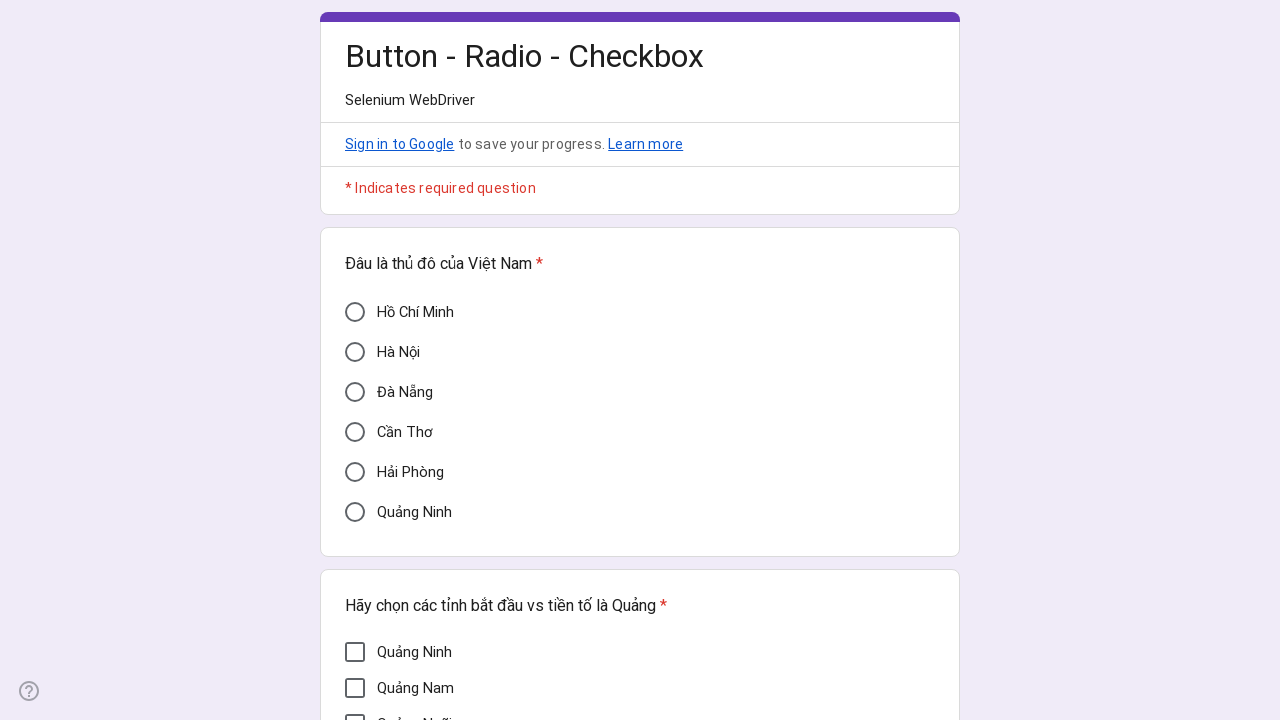

Waited 3 seconds for Google Form page to load
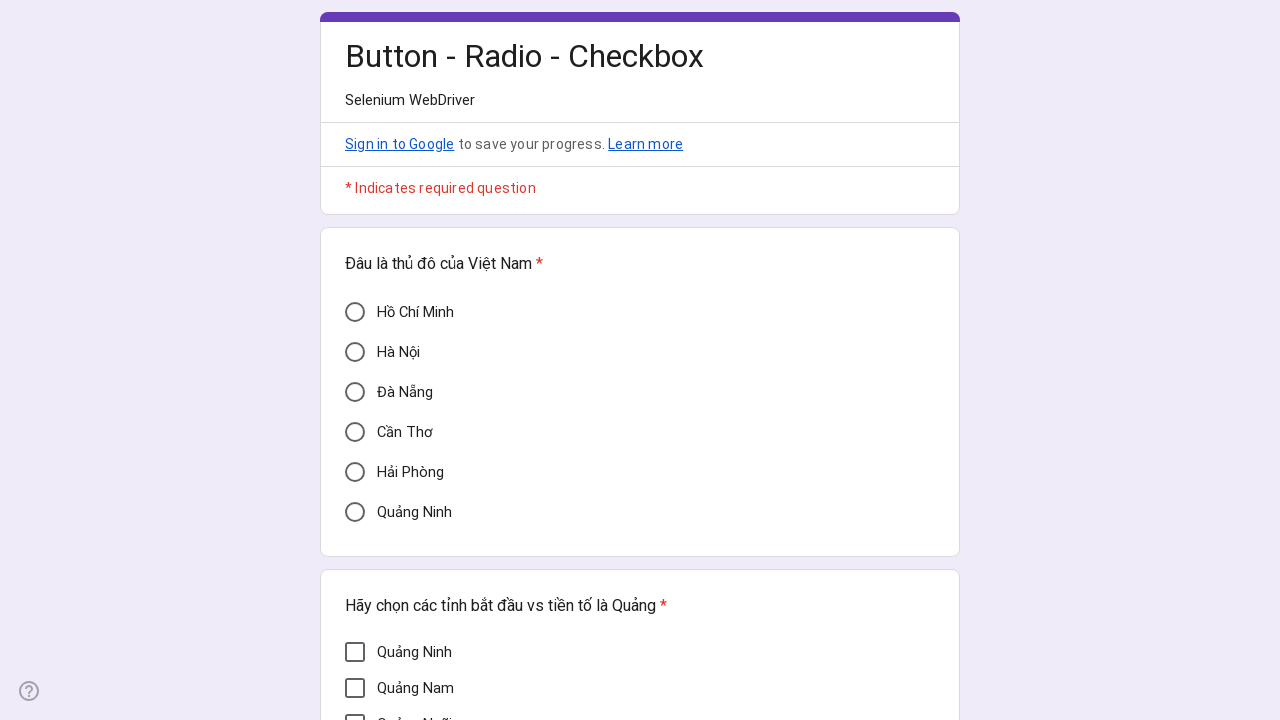

Verified that 'Cần Thơ' radio button is not checked initially
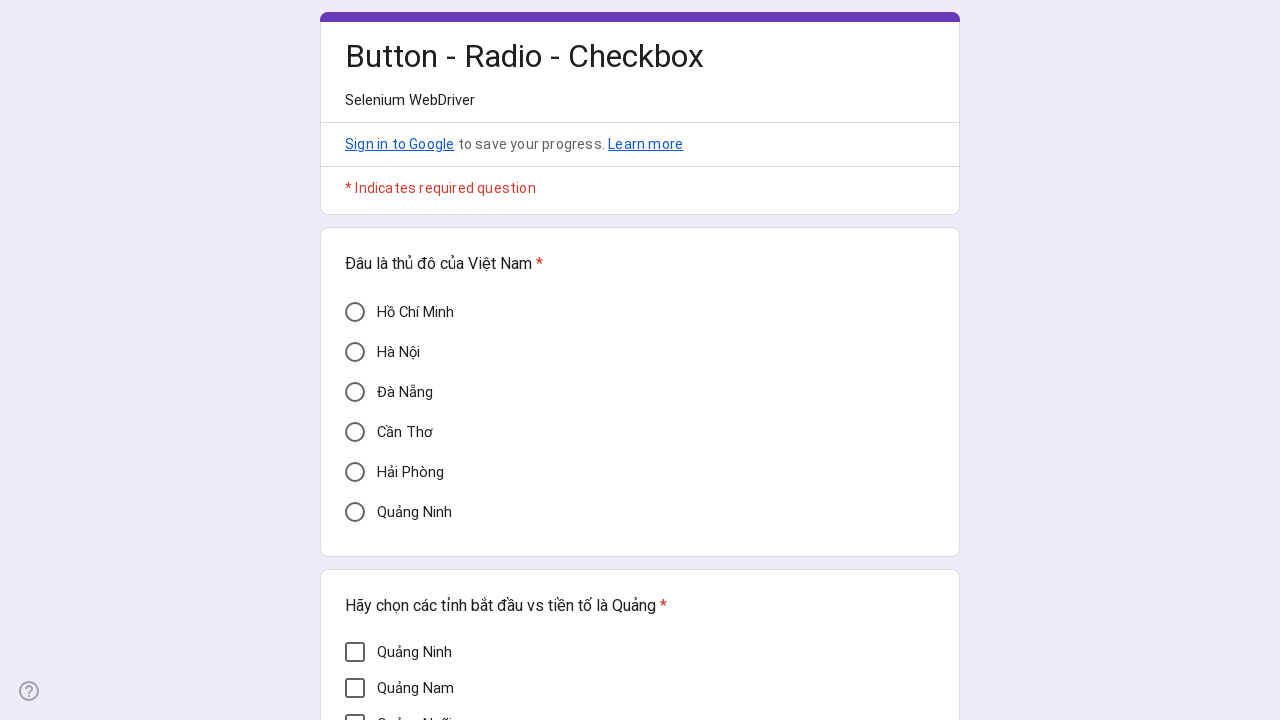

Clicked 'Cần Thơ' radio button using JavaScript
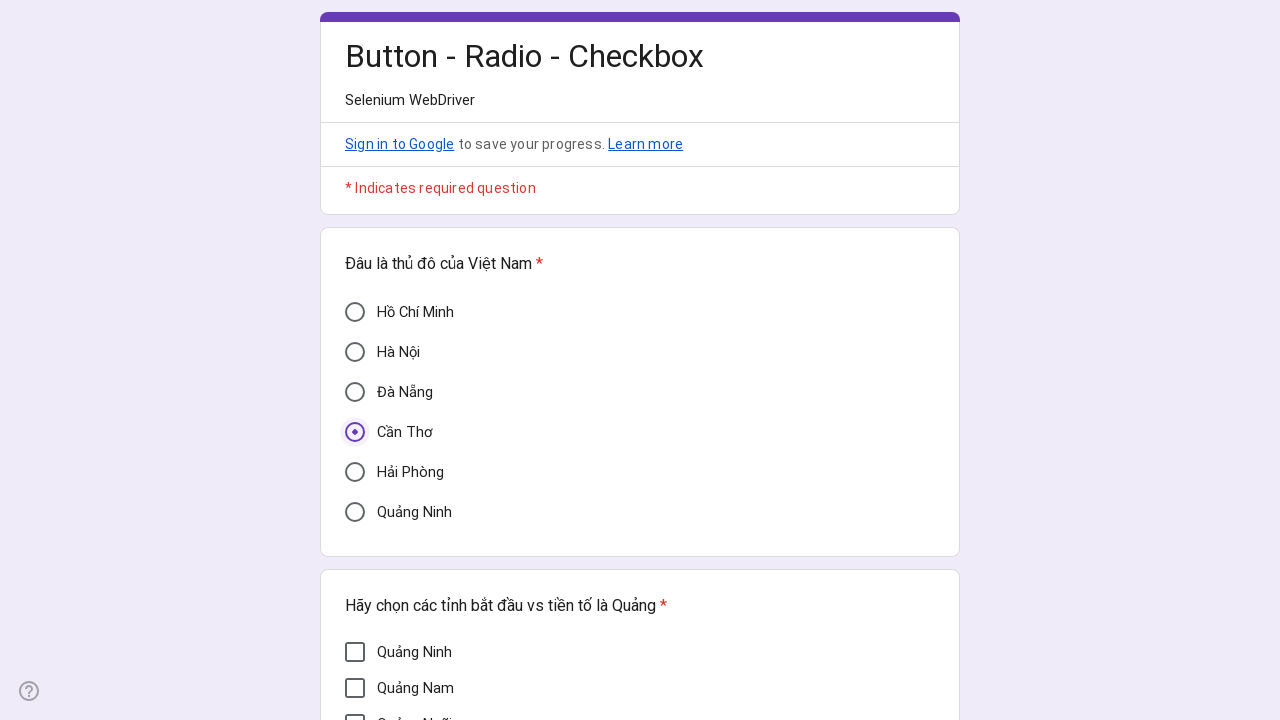

Waited 2 seconds for radio button click to process
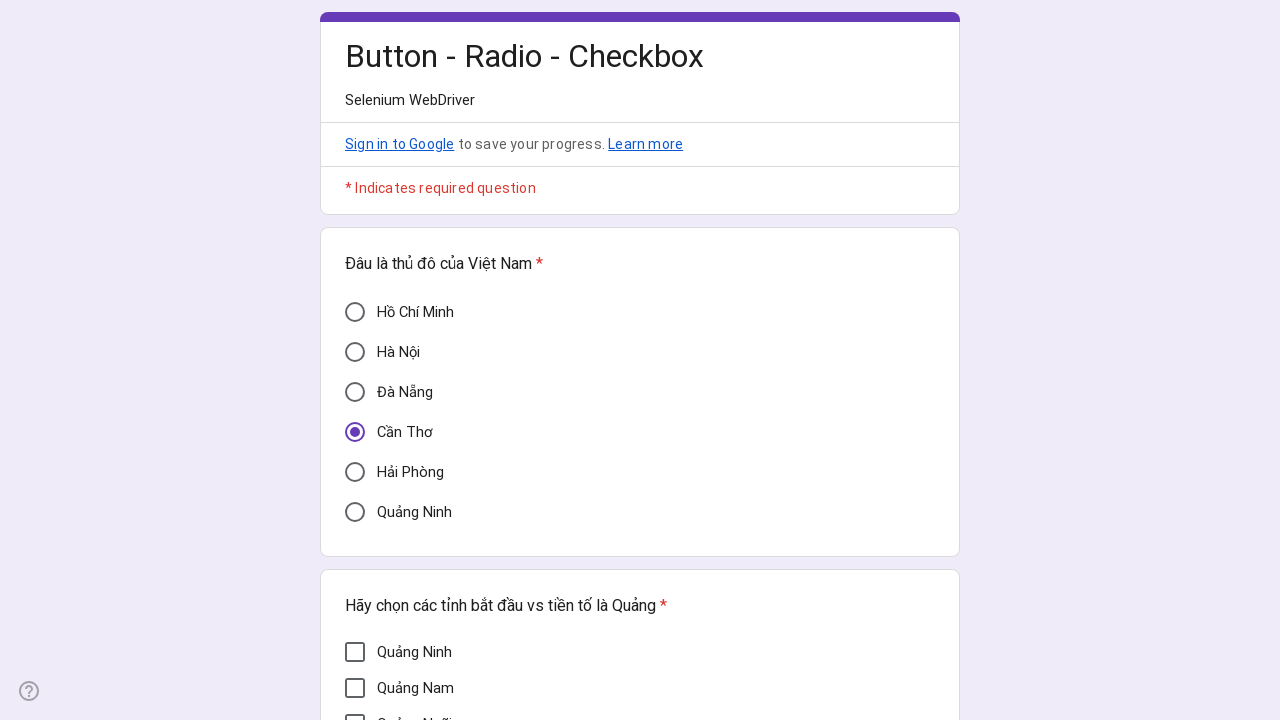

Clicked 'Quảng Ngãi' checkbox using JavaScript
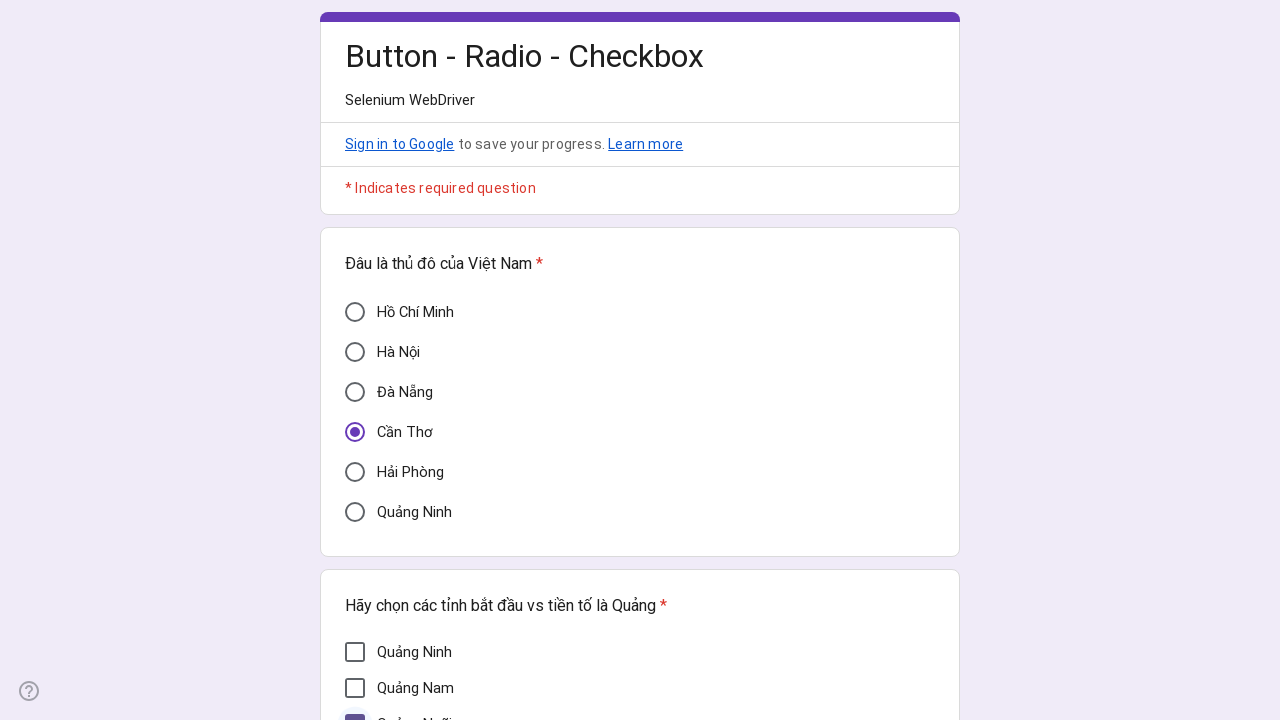

Waited 2 seconds for checkbox click to process
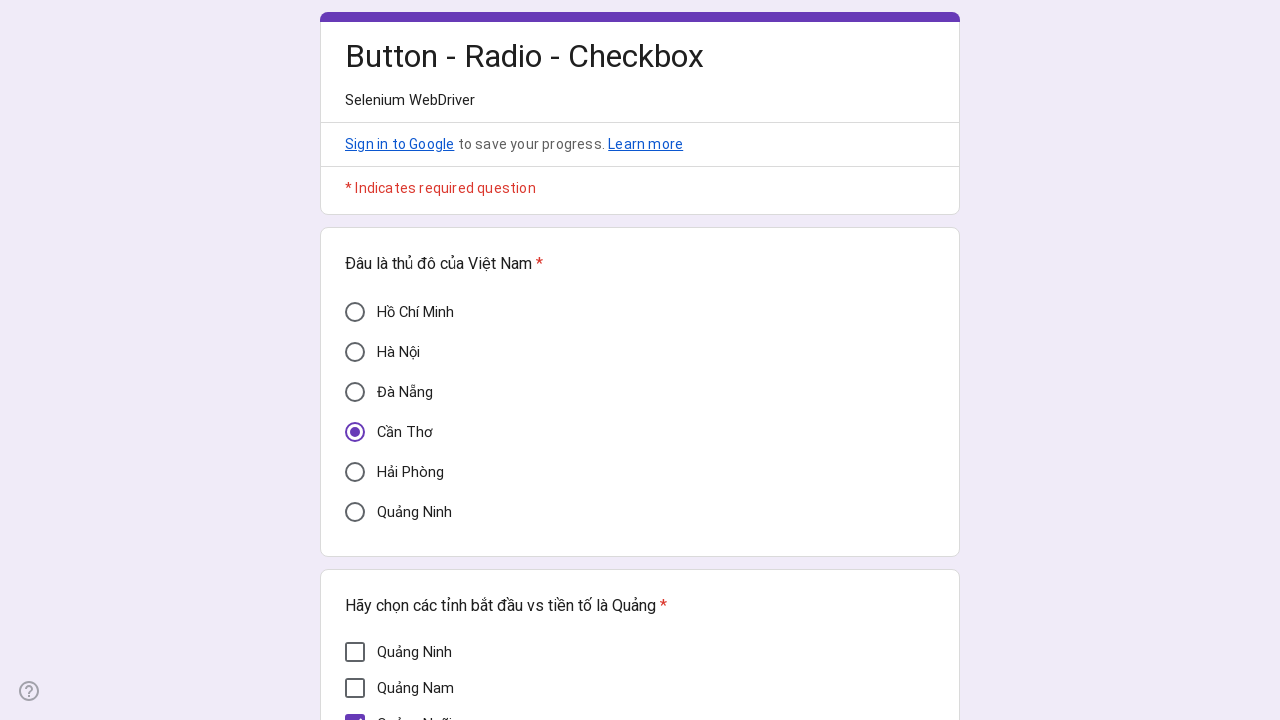

Verified 'Cần Thơ' radio button is now checked
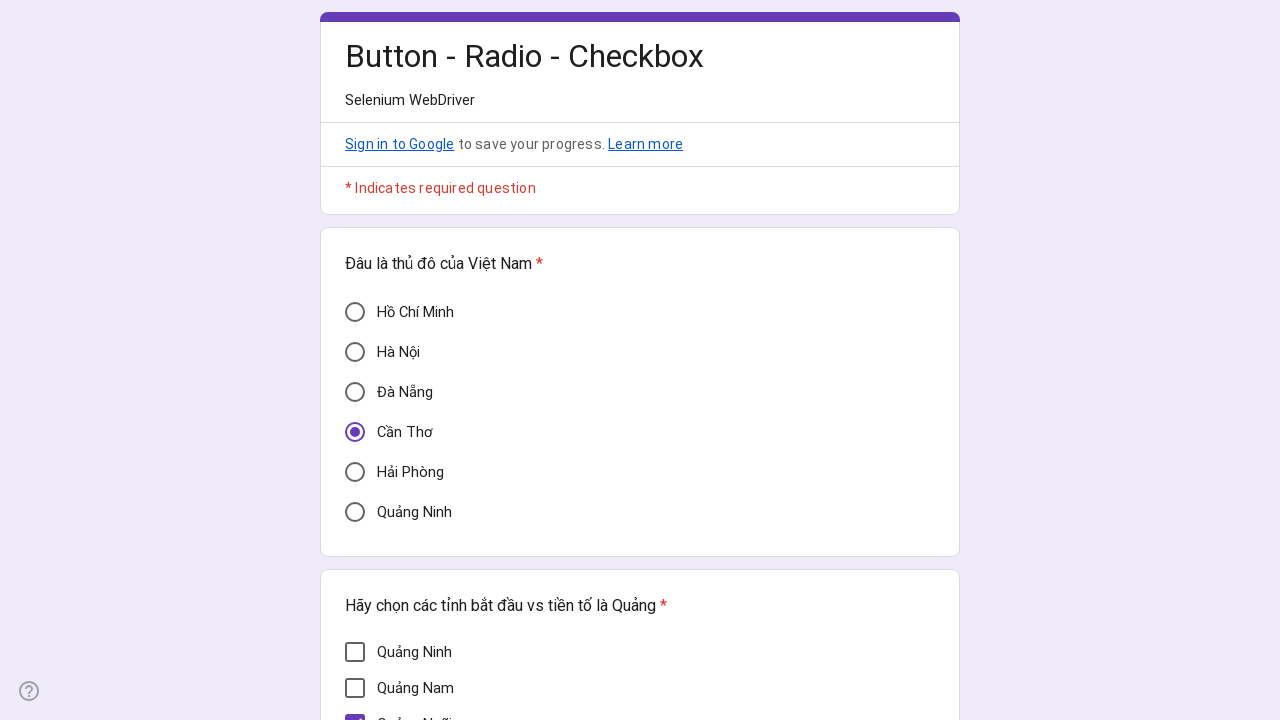

Verified 'Quảng Ngãi' checkbox is now checked
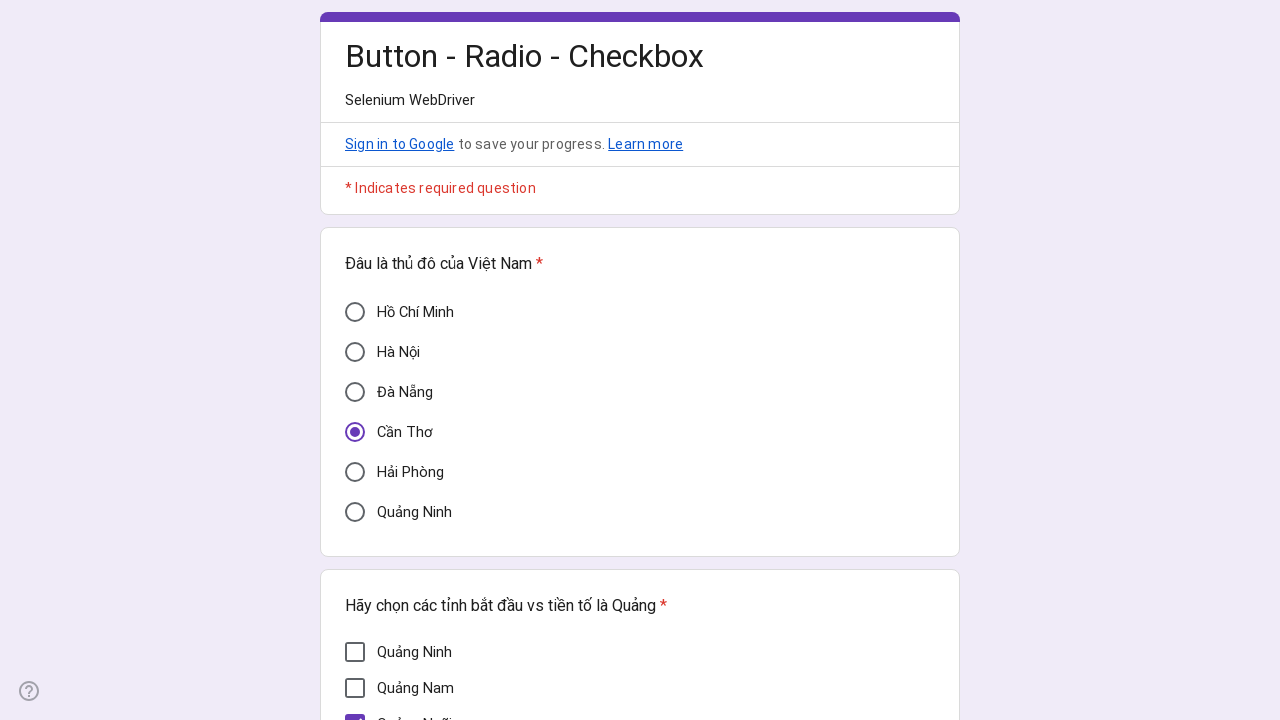

Verified 'Cần Thơ' aria-checked attribute is 'true'
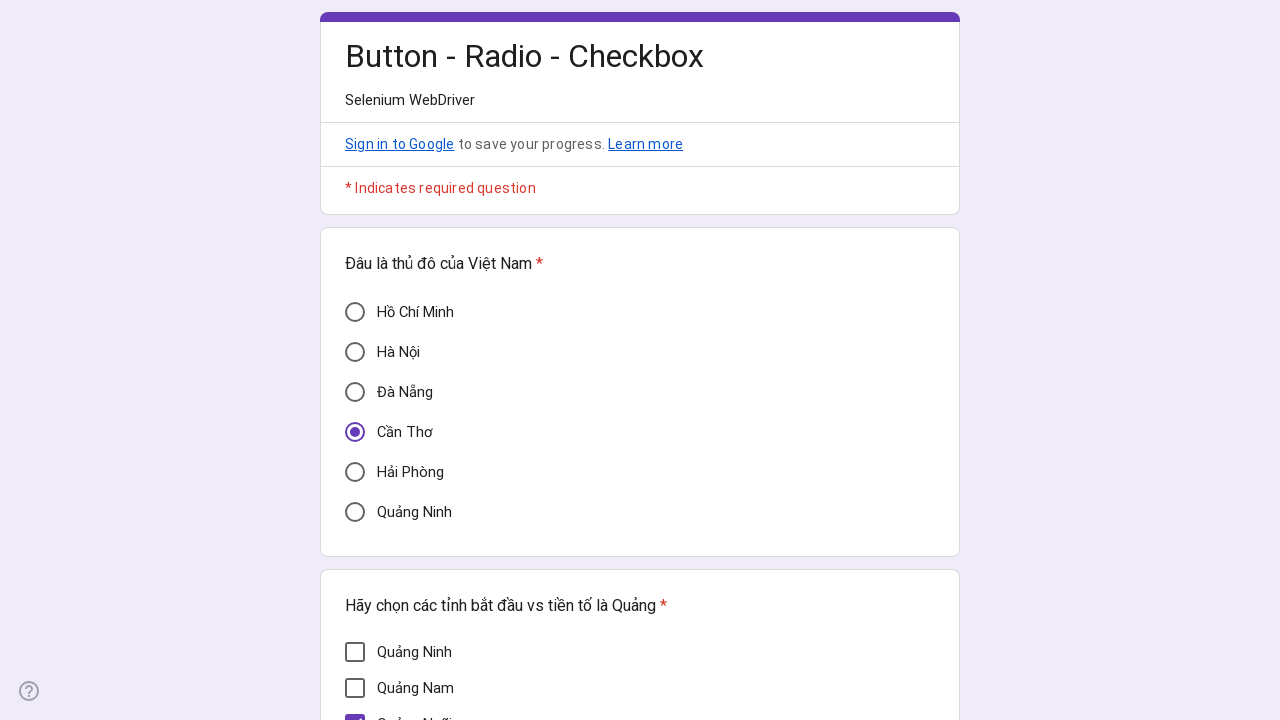

Verified 'Quảng Ngãi' aria-checked attribute is 'true'
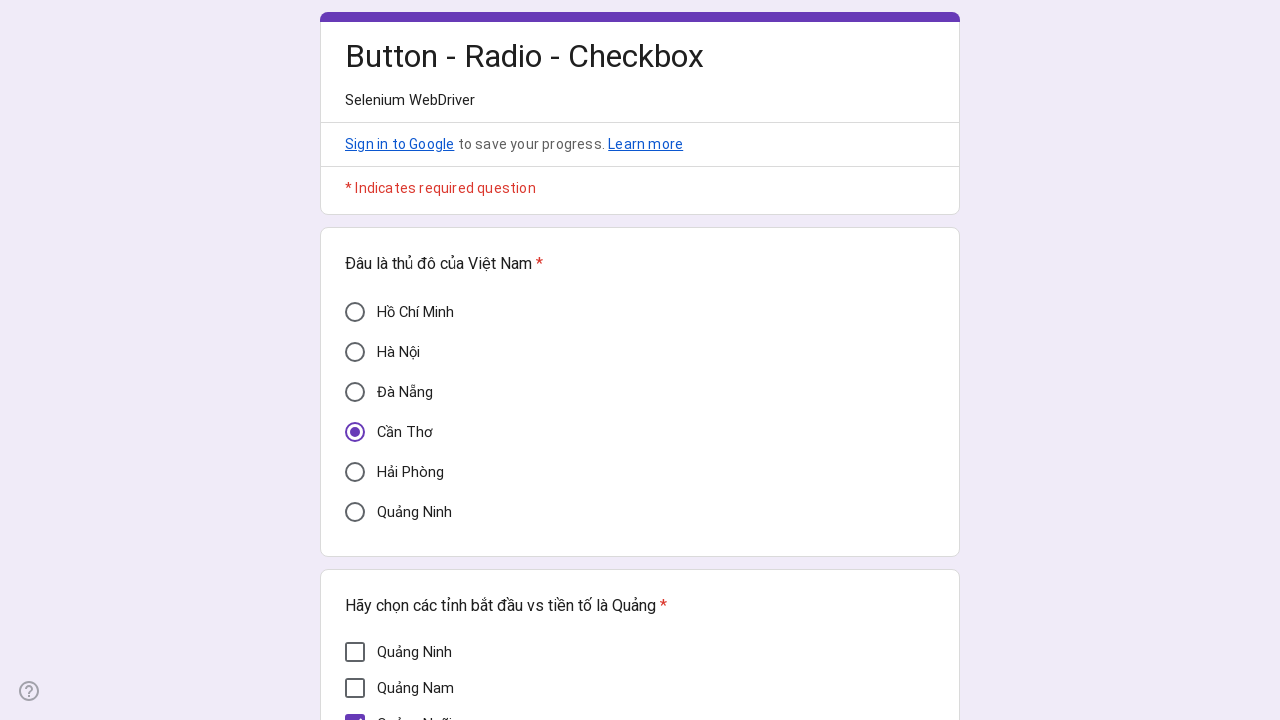

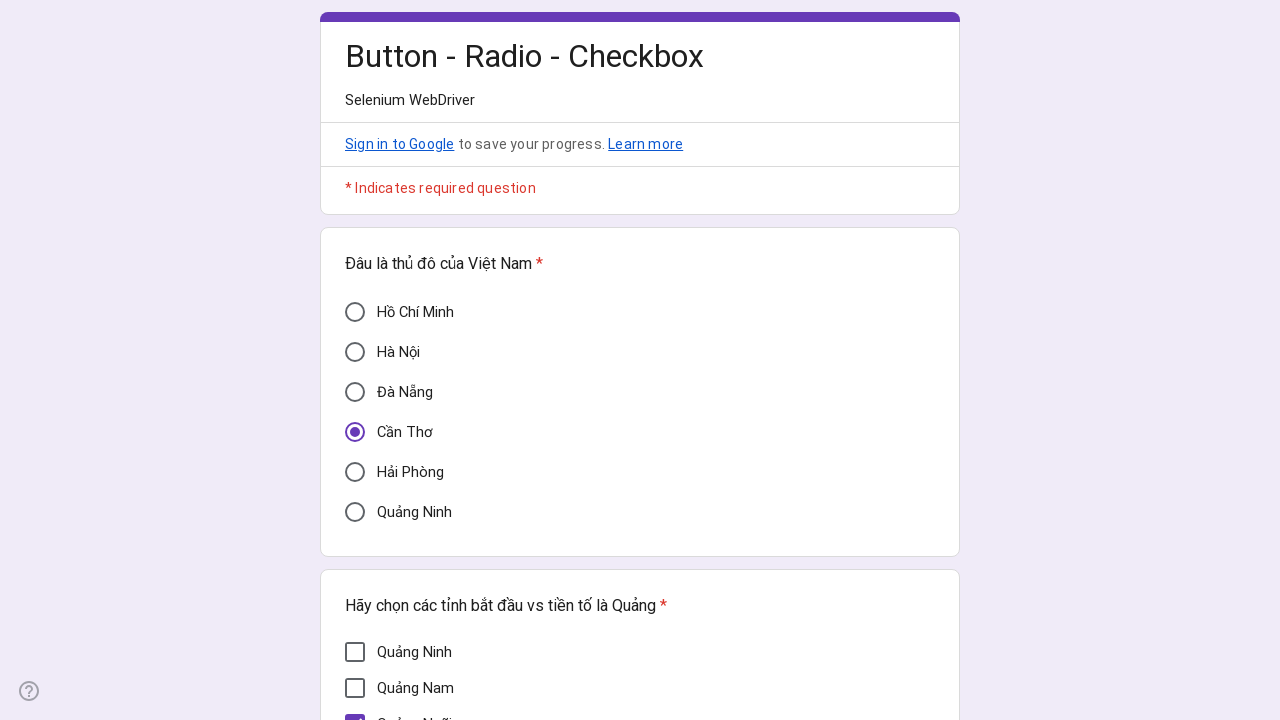